Tests filling out a practice form with personal information including first name, last name, email, gender selection, phone number, and clicking on the date of birth field

Starting URL: https://demoqa.com/automation-practice-form

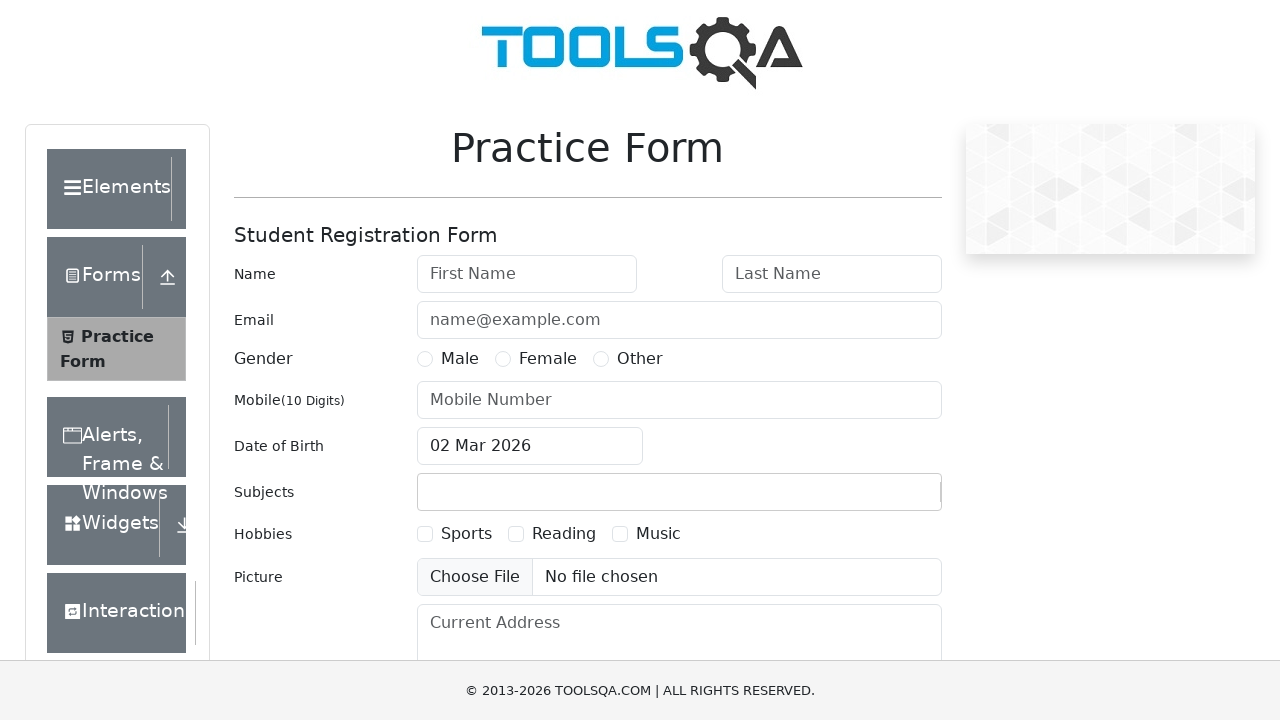

Filled first name field with 'Kate' on #firstName
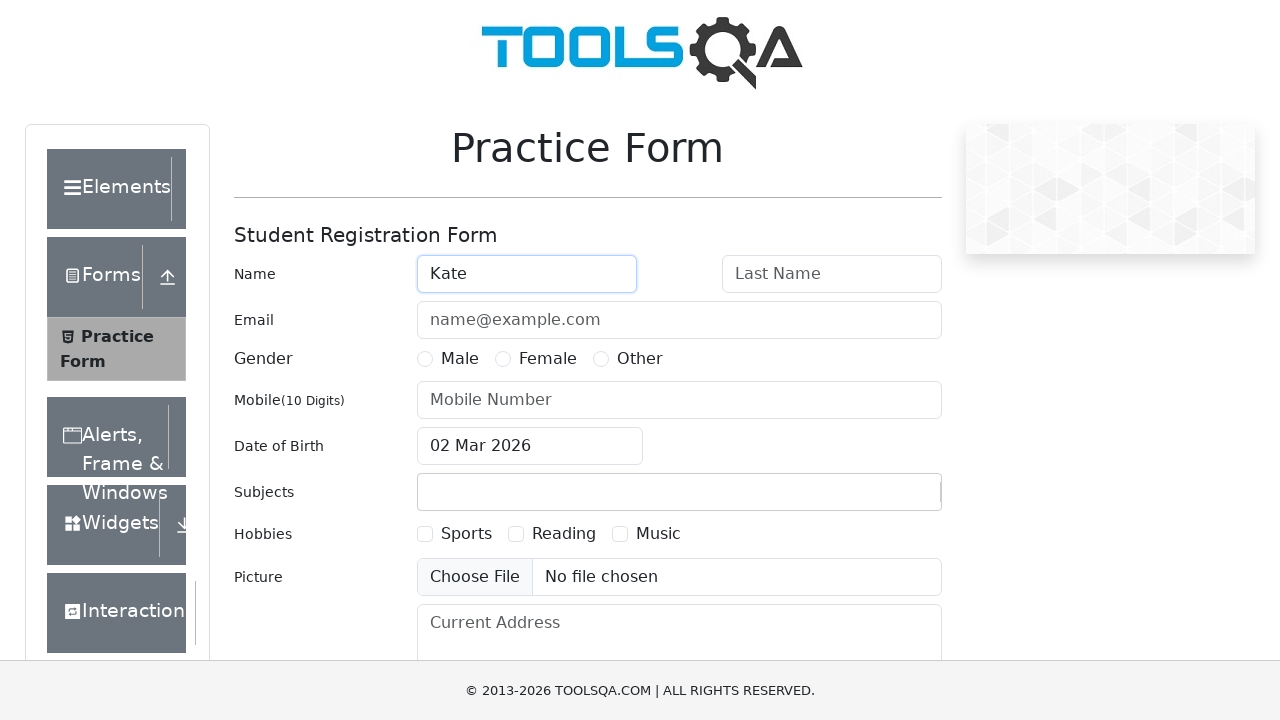

Filled last name field with 'Ziateva' on #lastName
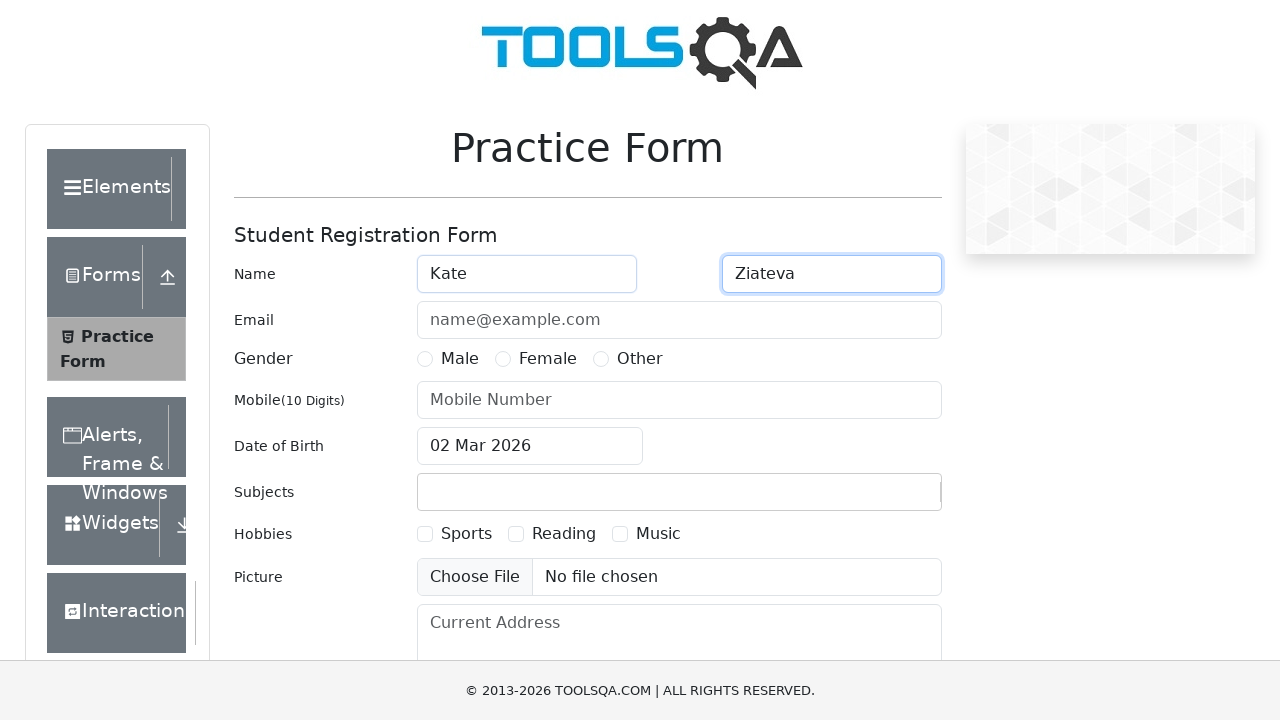

Filled email field with 'kate@email.com' on #userEmail
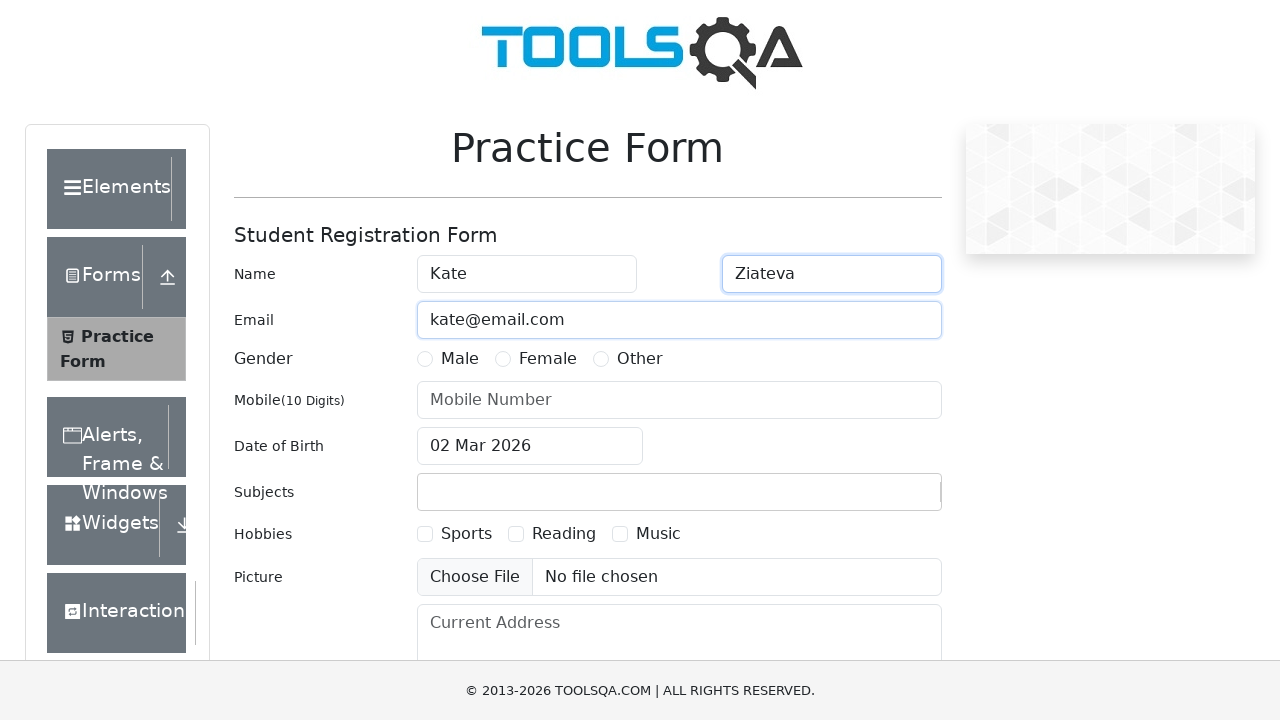

Selected Female gender option at (548, 359) on [for='gender-radio-2']
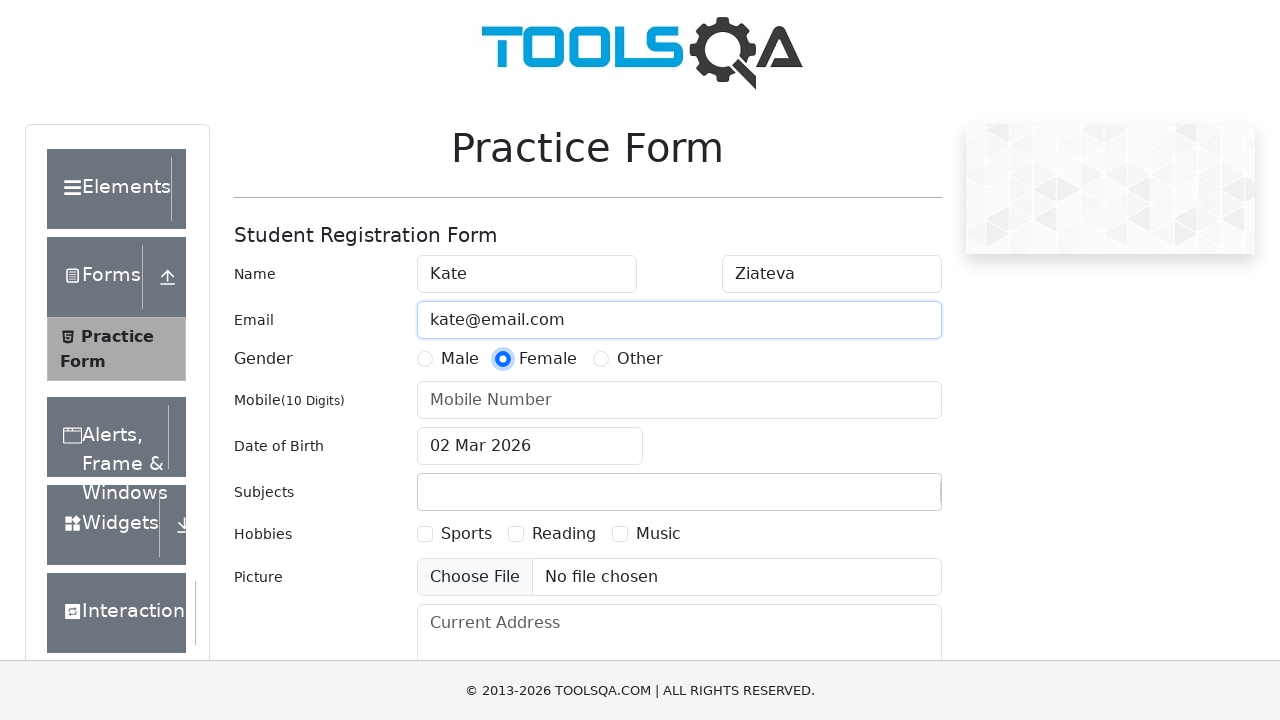

Filled phone number field with '5553435777' on #userNumber
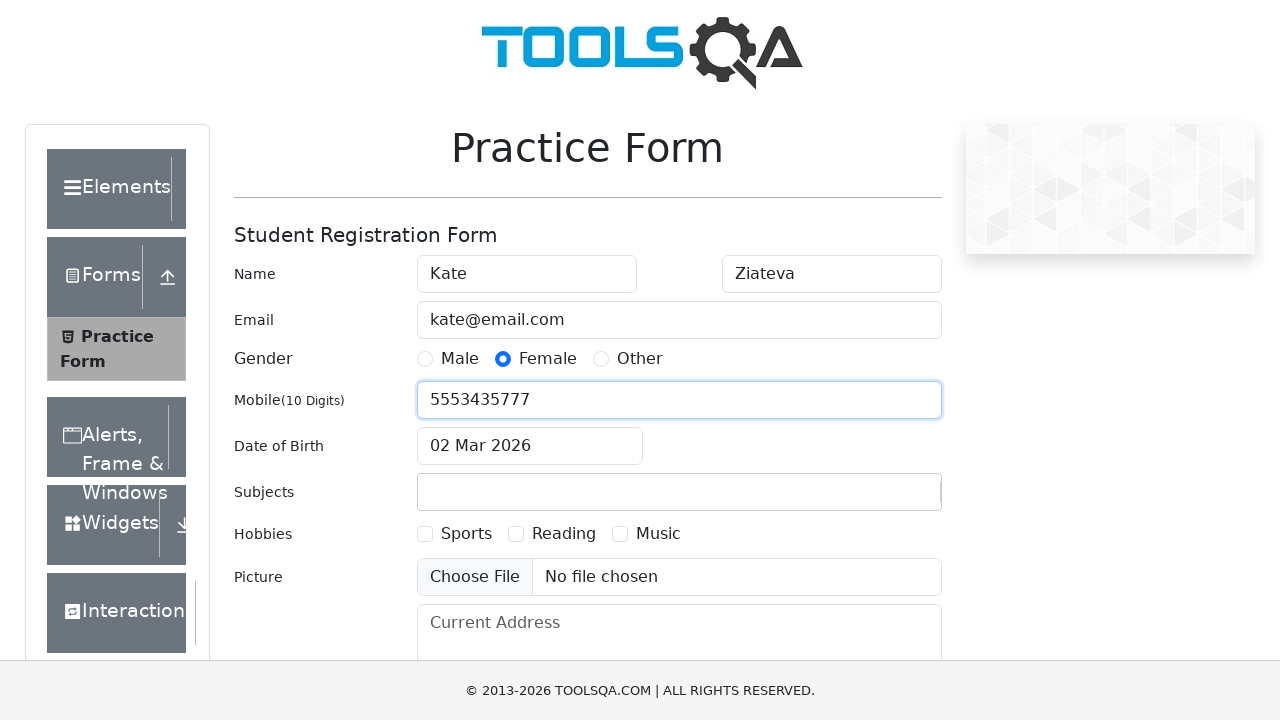

Clicked on date of birth input field at (530, 446) on #dateOfBirthInput
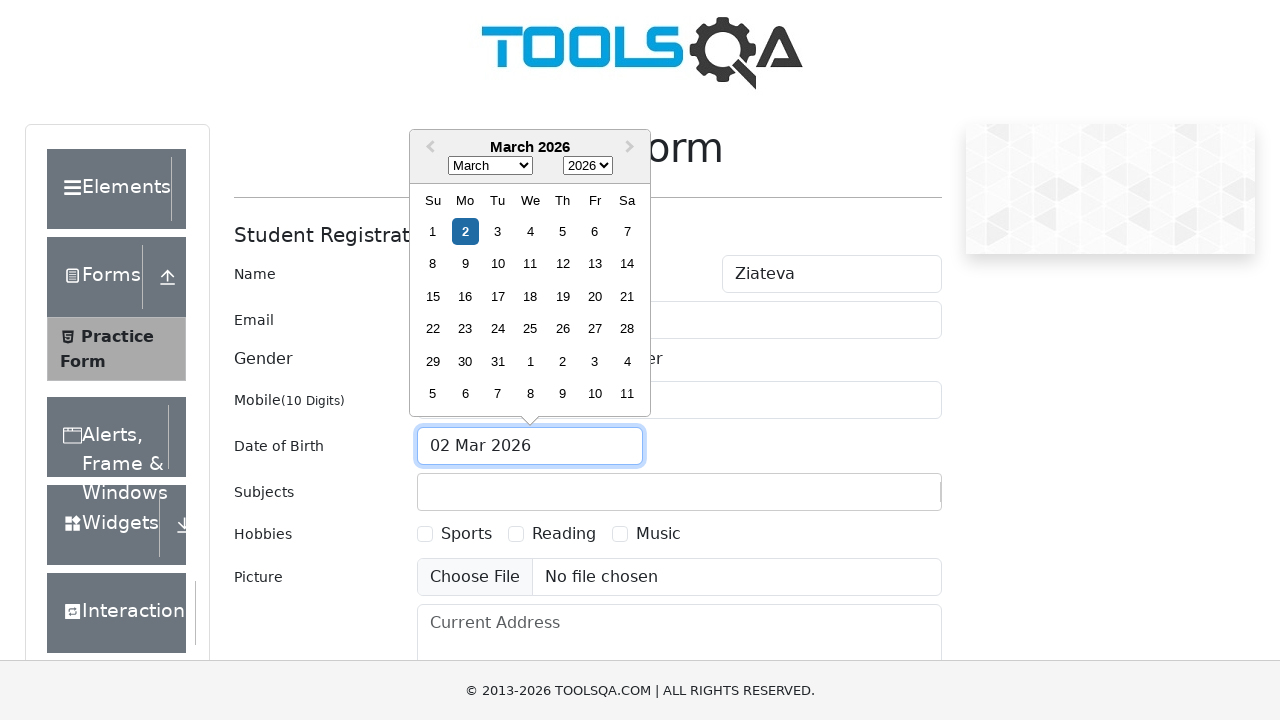

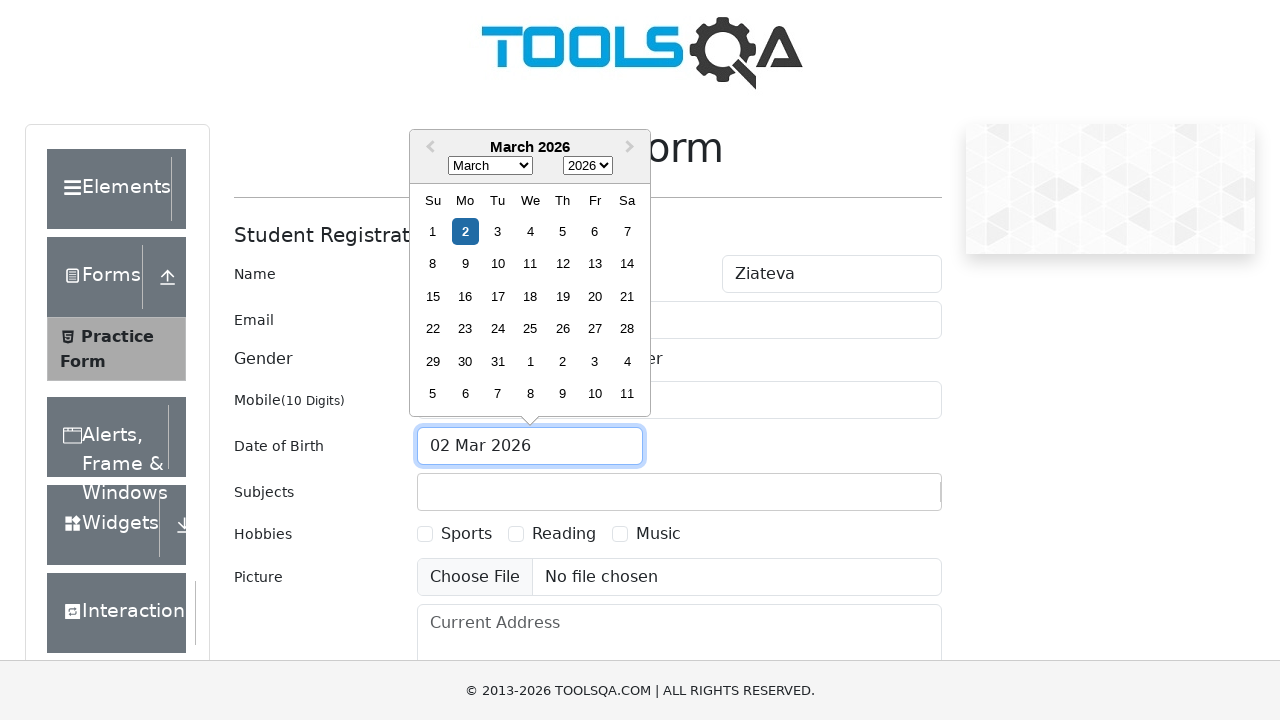